Tests browser window handling functionality on leafground.com by opening multiple windows, counting them, closing secondary windows, and interacting with elements in new windows.

Starting URL: https://leafground.com/window.xhtml

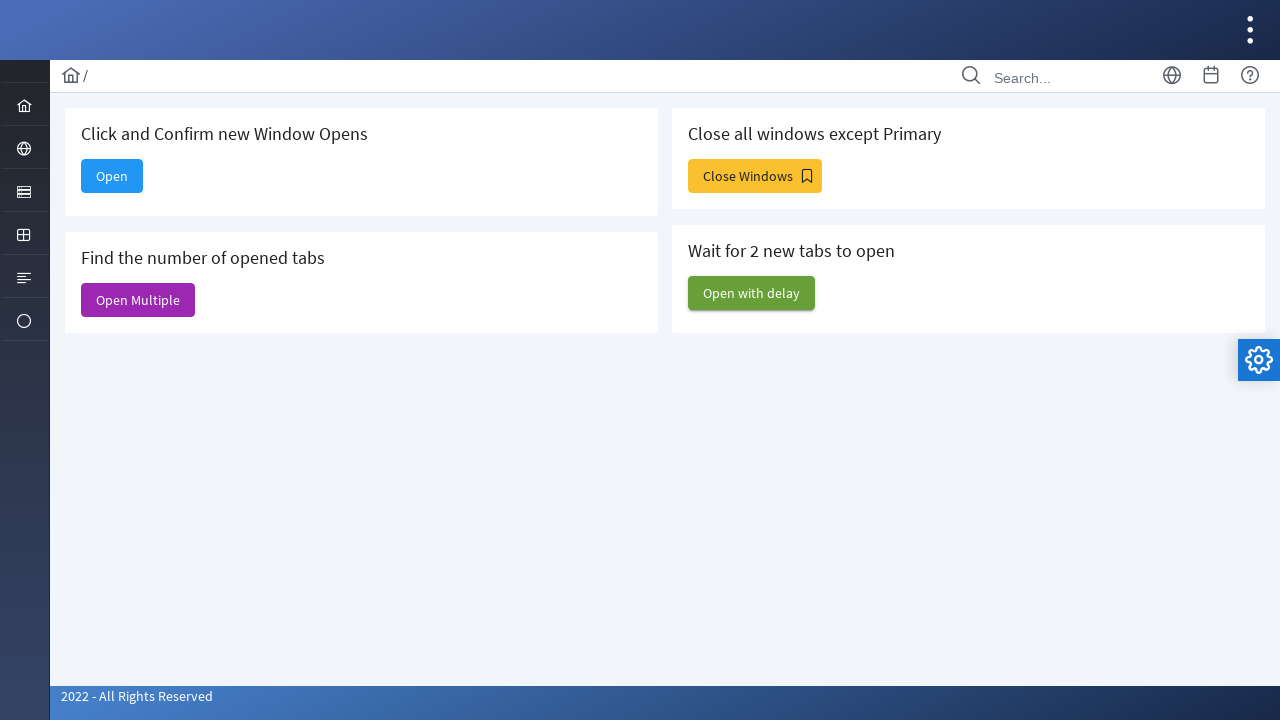

Clicked button to open first window at (138, 300) on xpath=//*[@id='j_idt88:j_idt91']/span
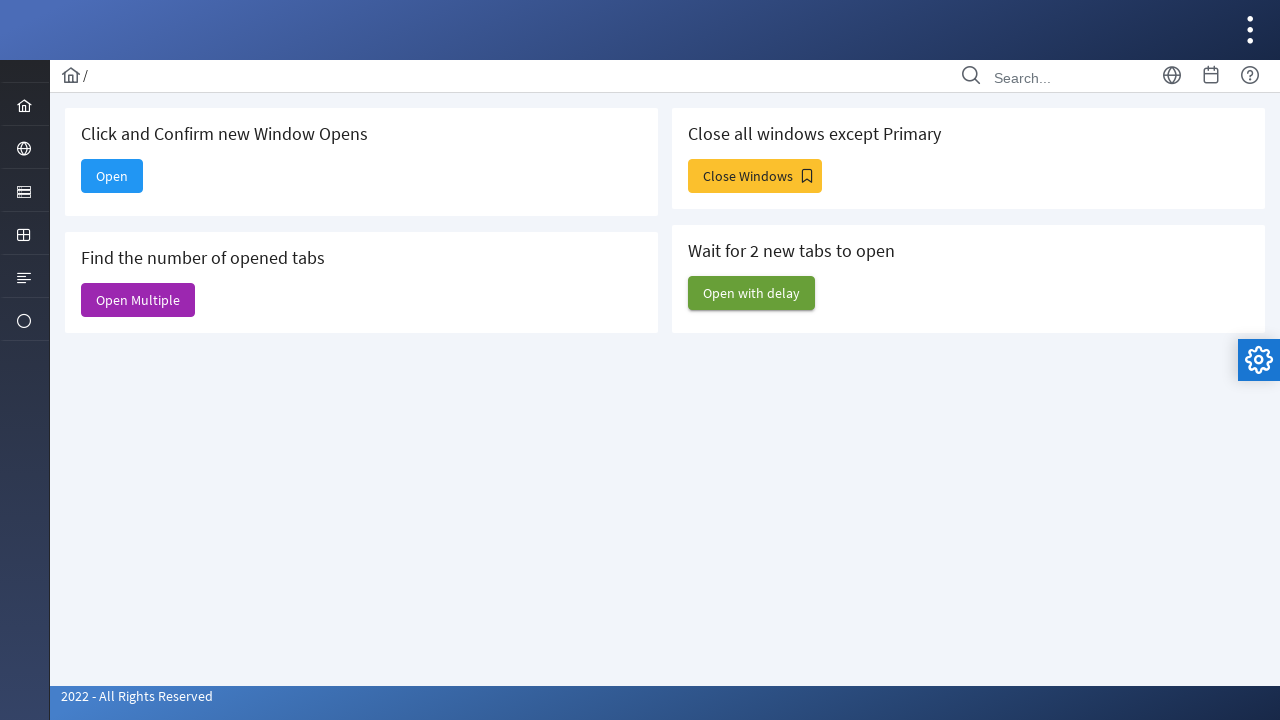

Waited 1 second for window to open
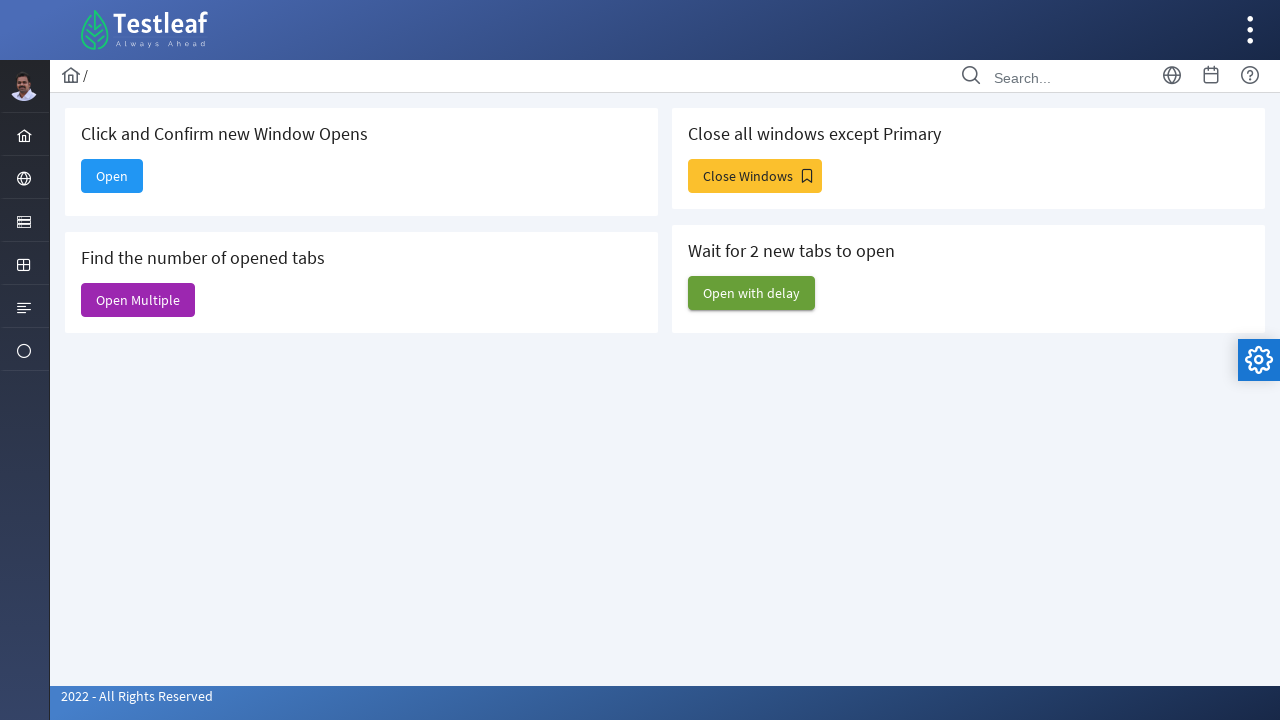

Retrieved count of open windows: 6
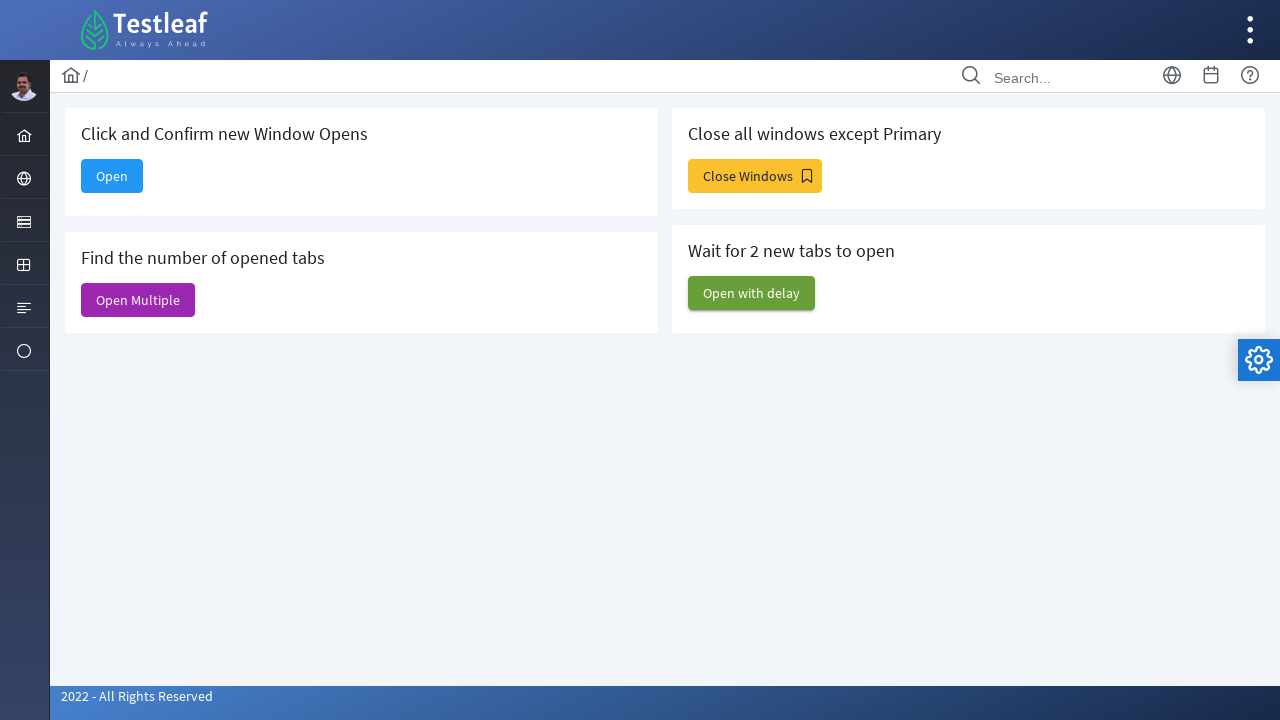

Clicked button to open second window at (755, 176) on xpath=//*[@id='j_idt88:j_idt93']/span[2]
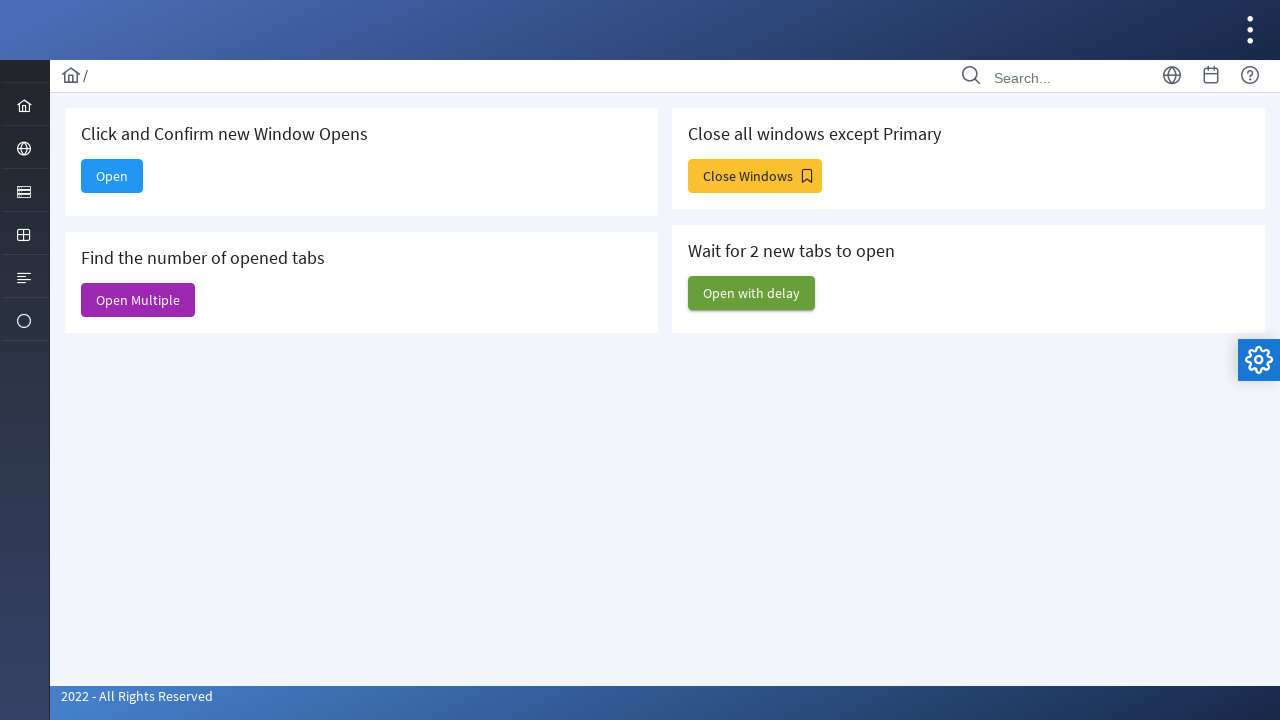

Waited 1 second for second window to open
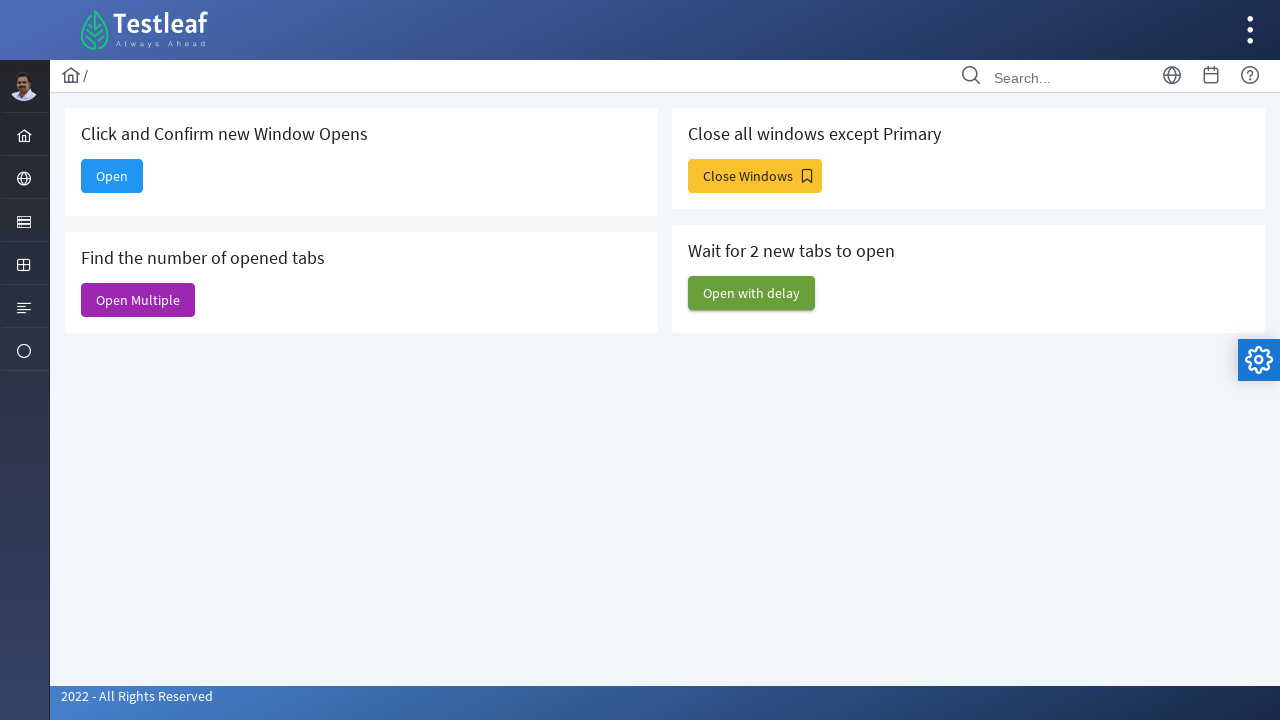

Closed all secondary windows except original
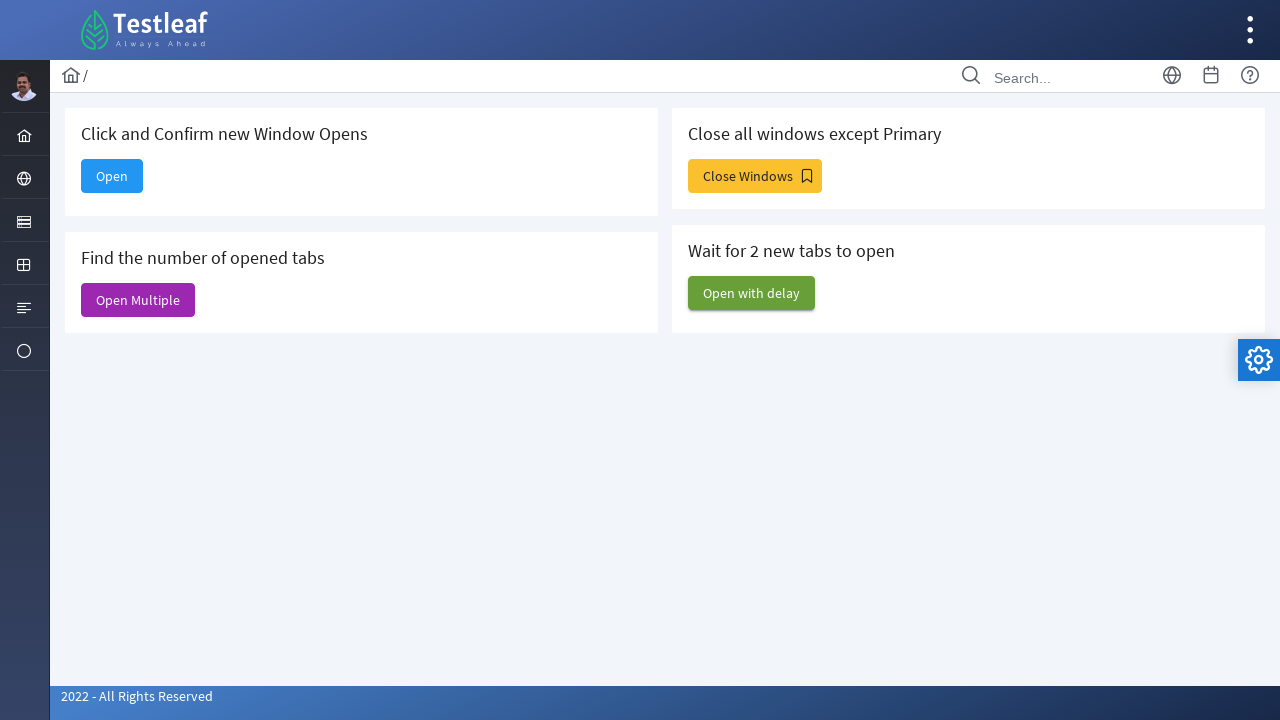

Clicked button to open new window at (112, 176) on xpath=//*[@id='j_idt88:new']/span
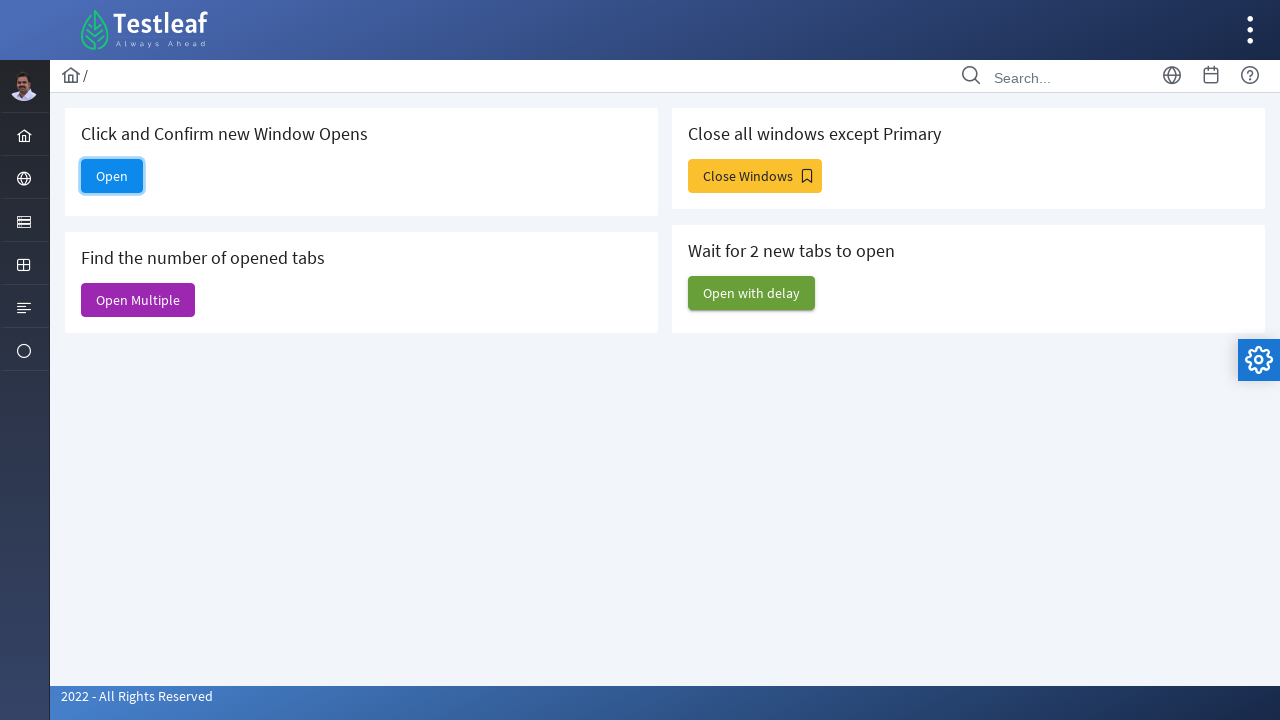

New window loaded and ready
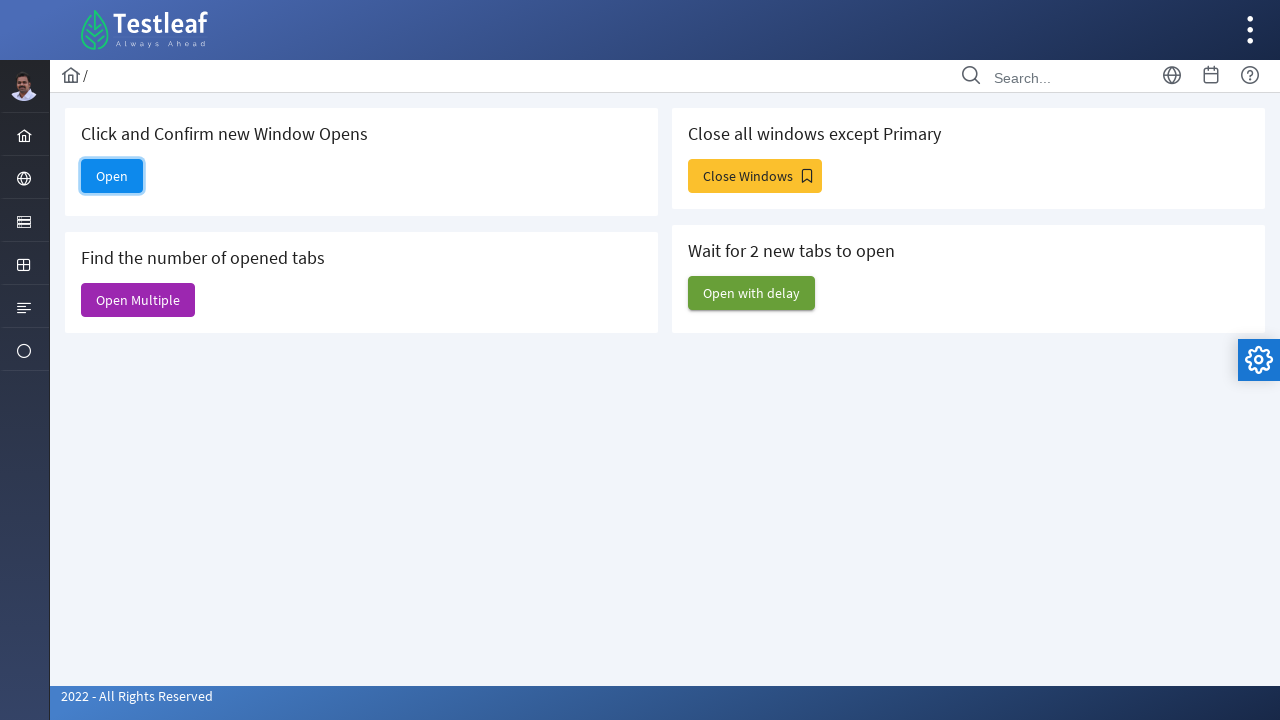

Clicked checkbox on new window at (94, 481) on xpath=//div[@class='ui-chkbox-box ui-widget ui-corner-all ui-state-default']
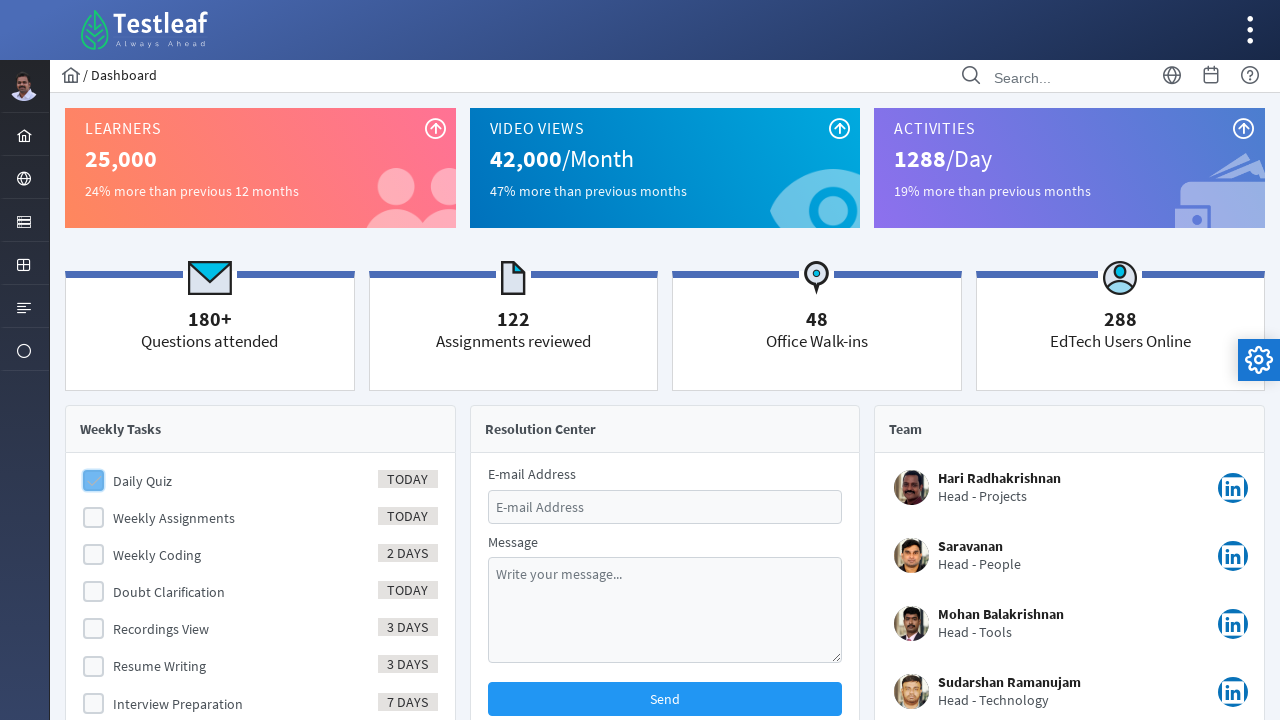

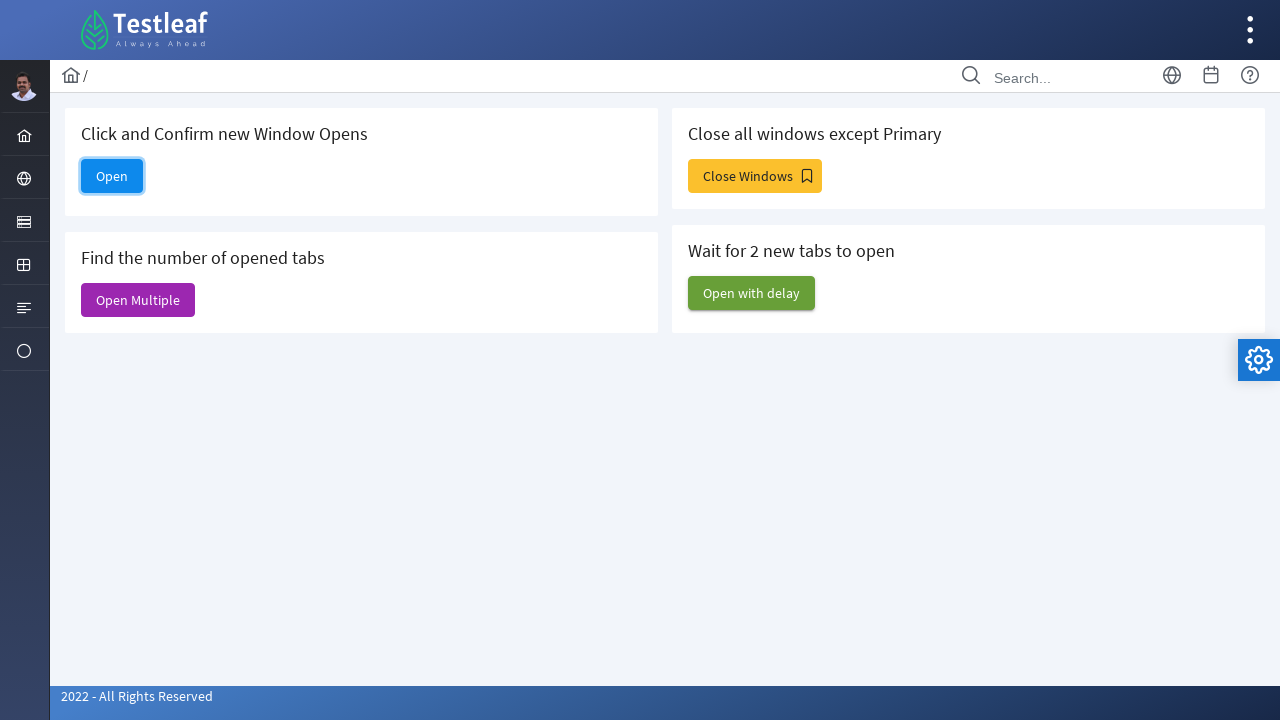